Tests JavaScript confirm alert handling by triggering a confirm dialog and accepting it

Starting URL: https://the-internet.herokuapp.com/

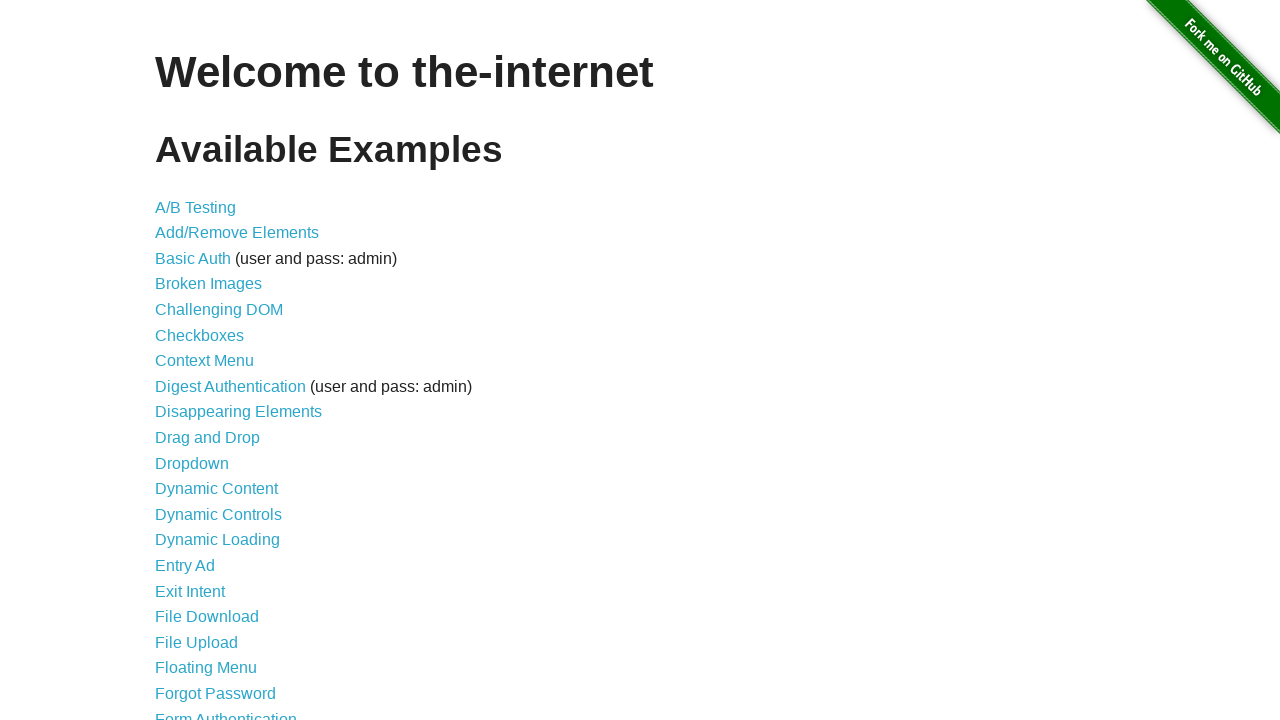

Clicked on JavaScript Alerts link at (214, 361) on a[href='/javascript_alerts']
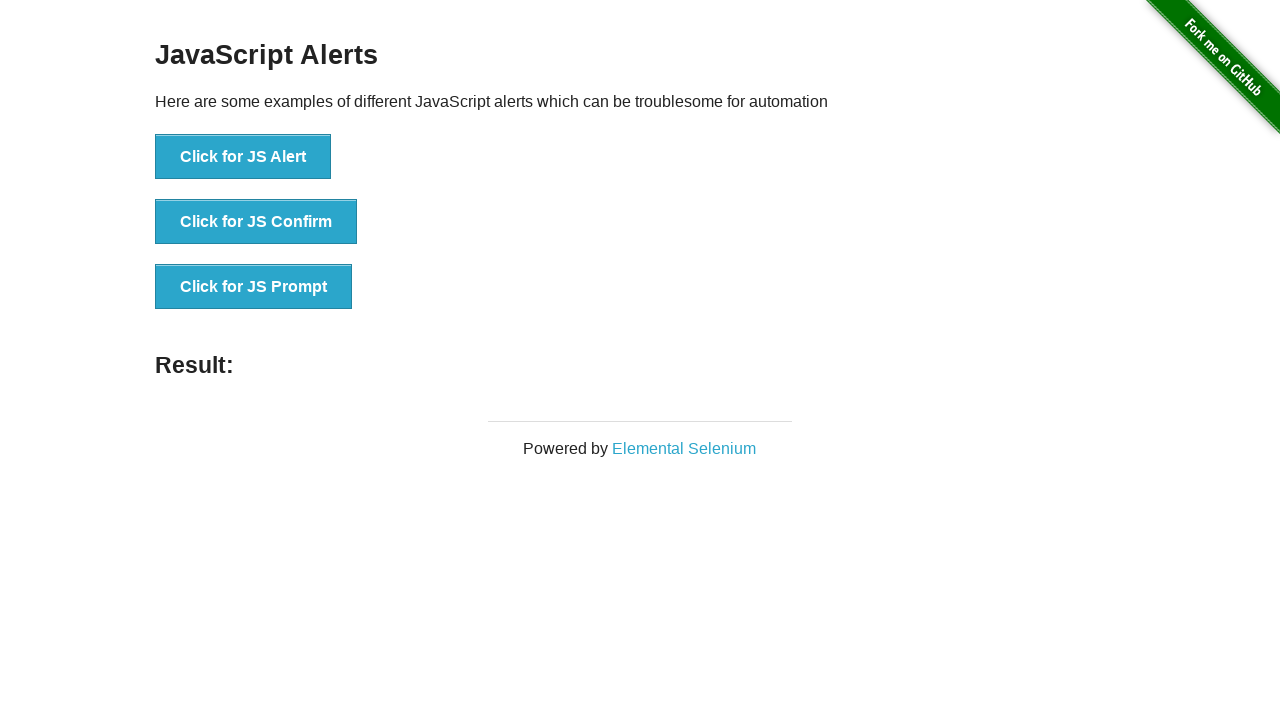

JavaScript Alerts page loaded and confirm button is visible
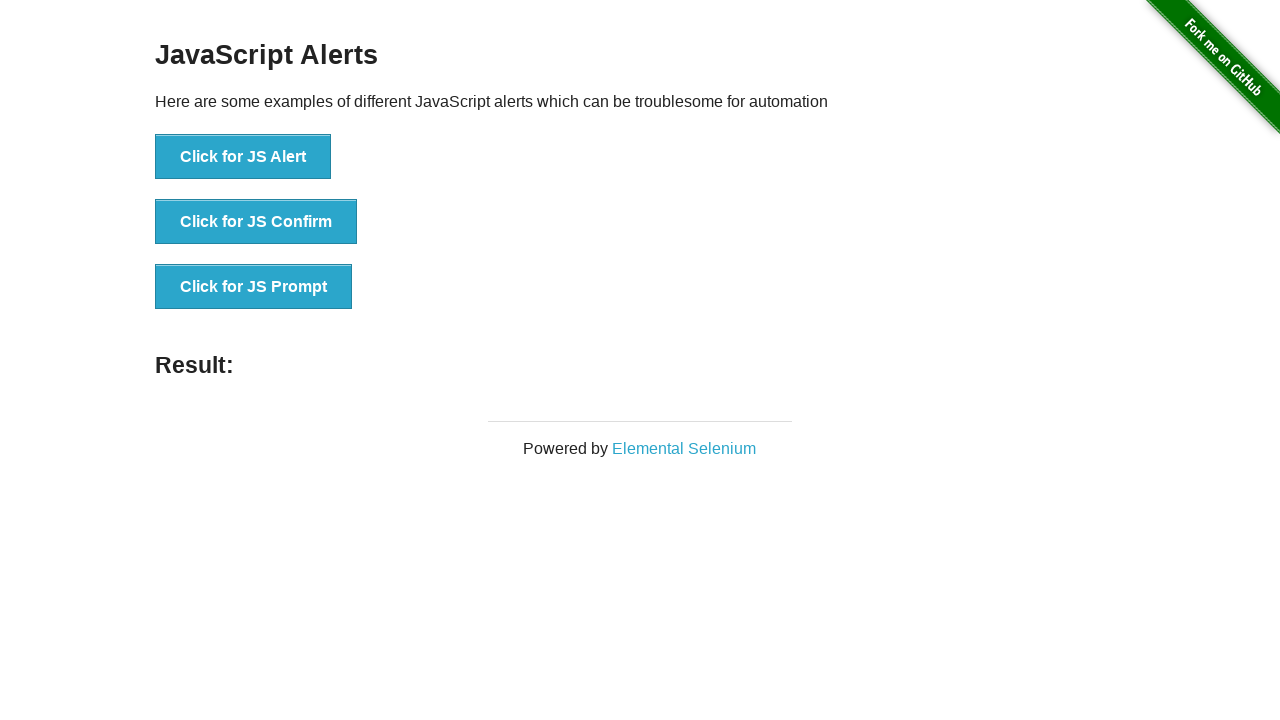

Dialog handler registered to accept confirm dialogs
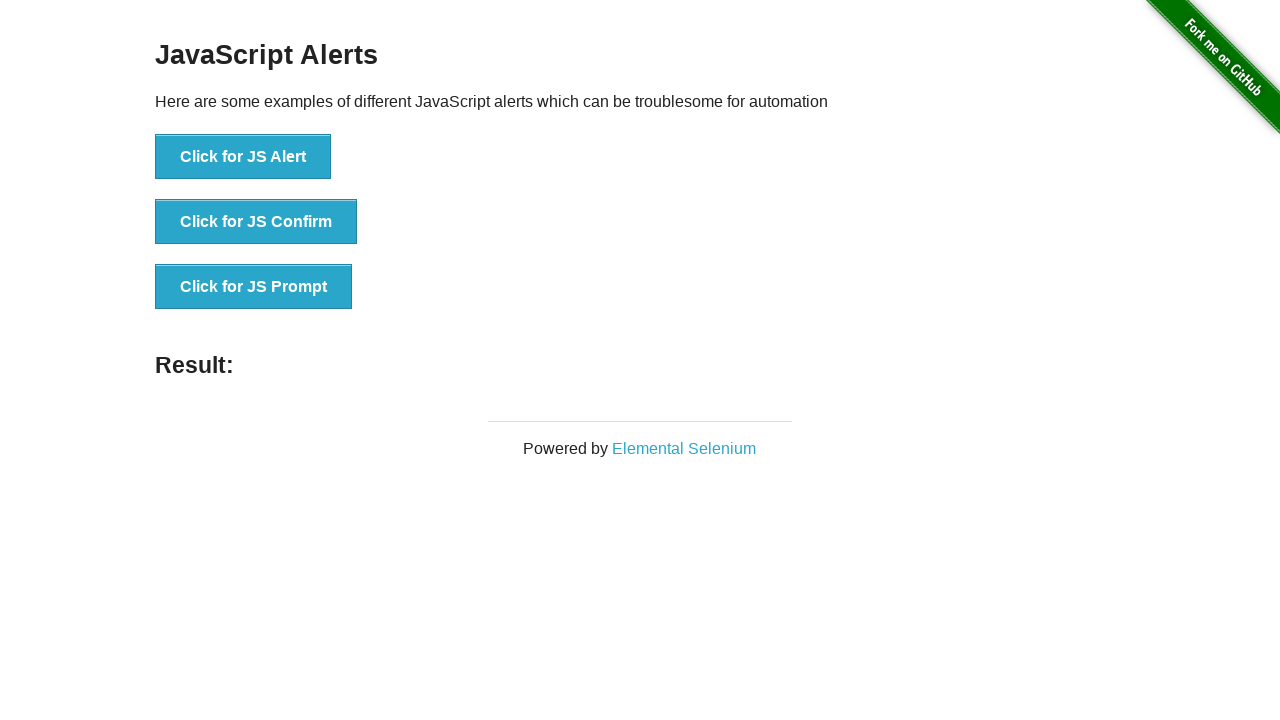

Clicked JS Confirm button to trigger confirm dialog at (256, 222) on button[onclick='jsConfirm()']
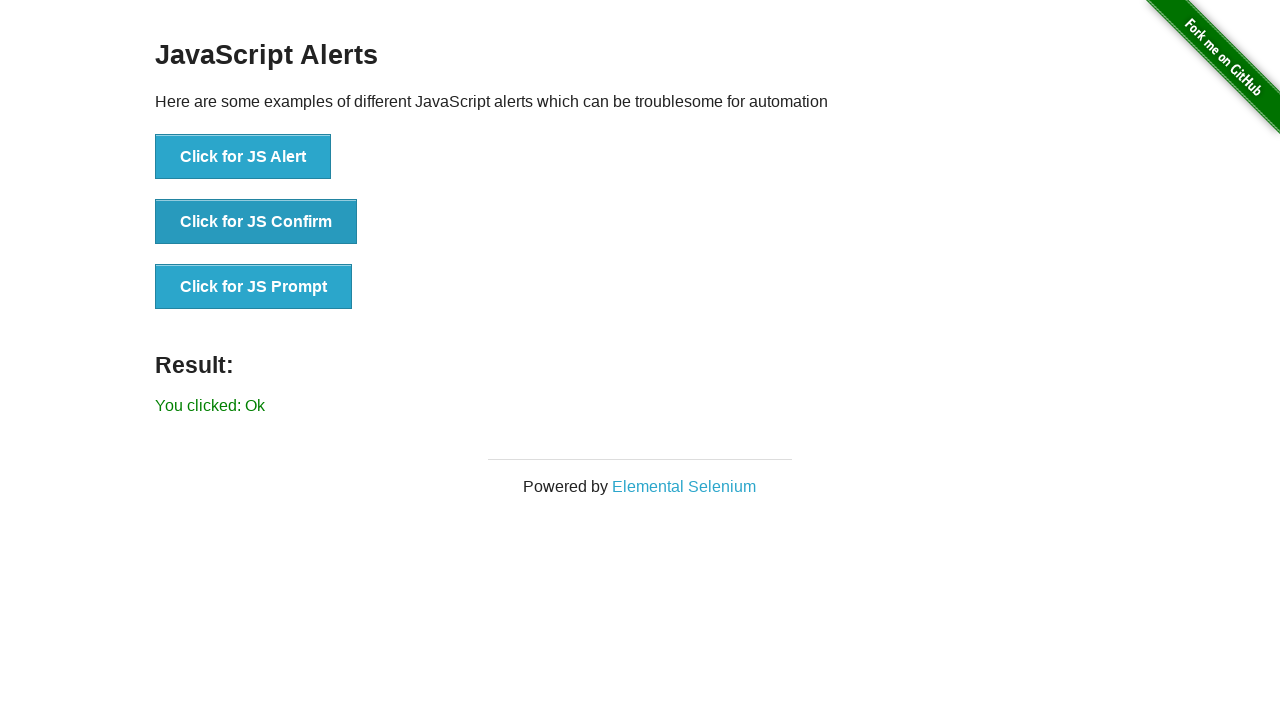

Confirm dialog was accepted and result text updated
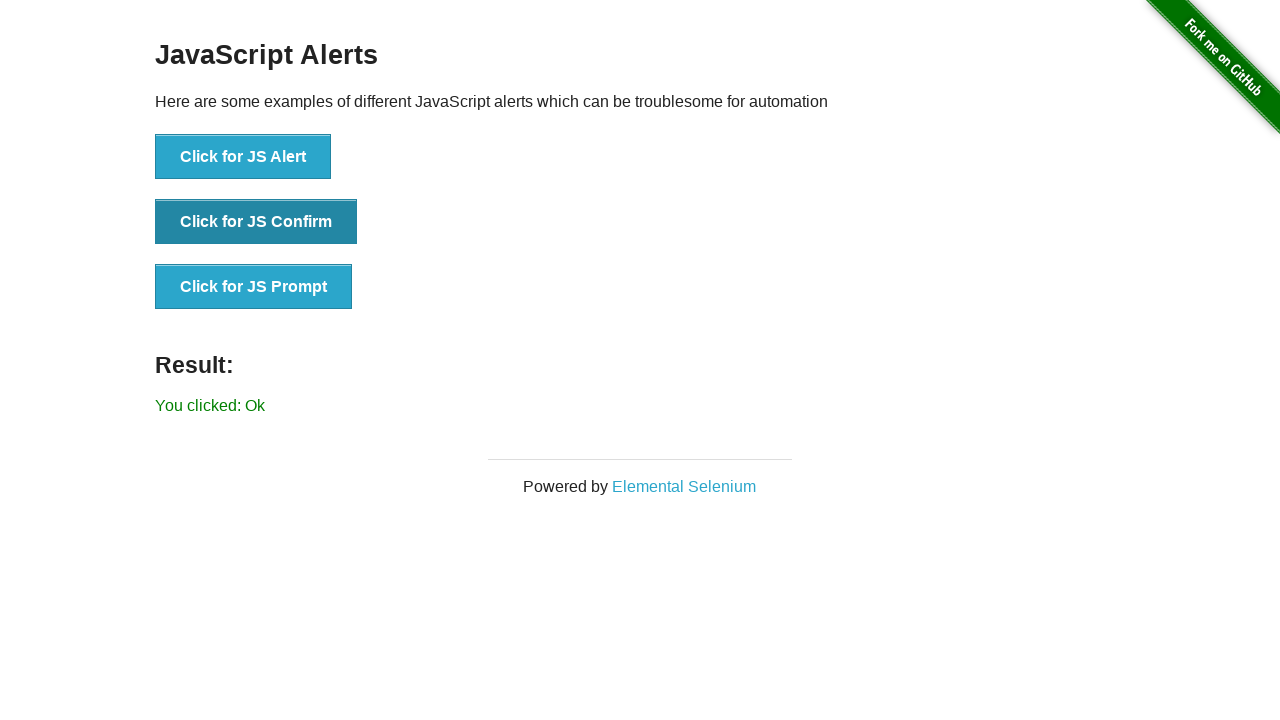

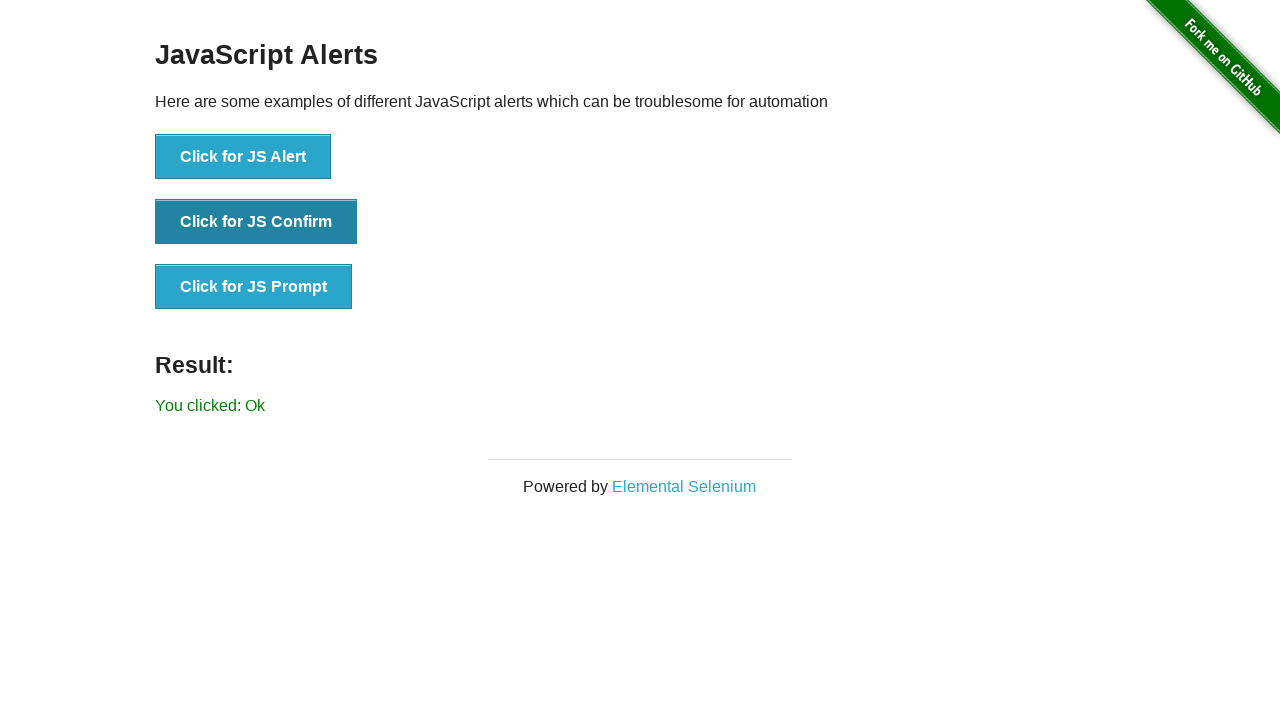